Tests form interactions on a practice page by checking a checkbox, selecting a gender option from a dropdown, and selecting an employment radio button

Starting URL: https://rahulshettyacademy.com/angularpractice/

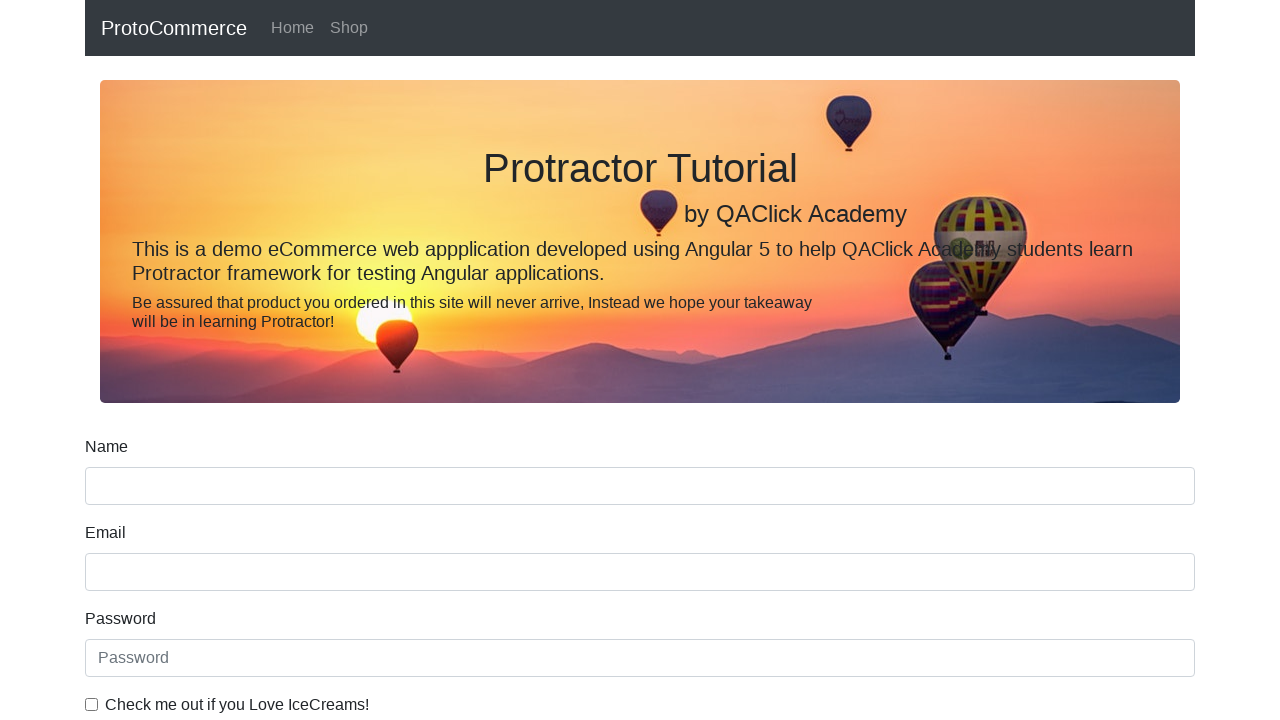

Checked the ice cream checkbox at (92, 704) on internal:label="Check me out if you Love IceCreams!"i
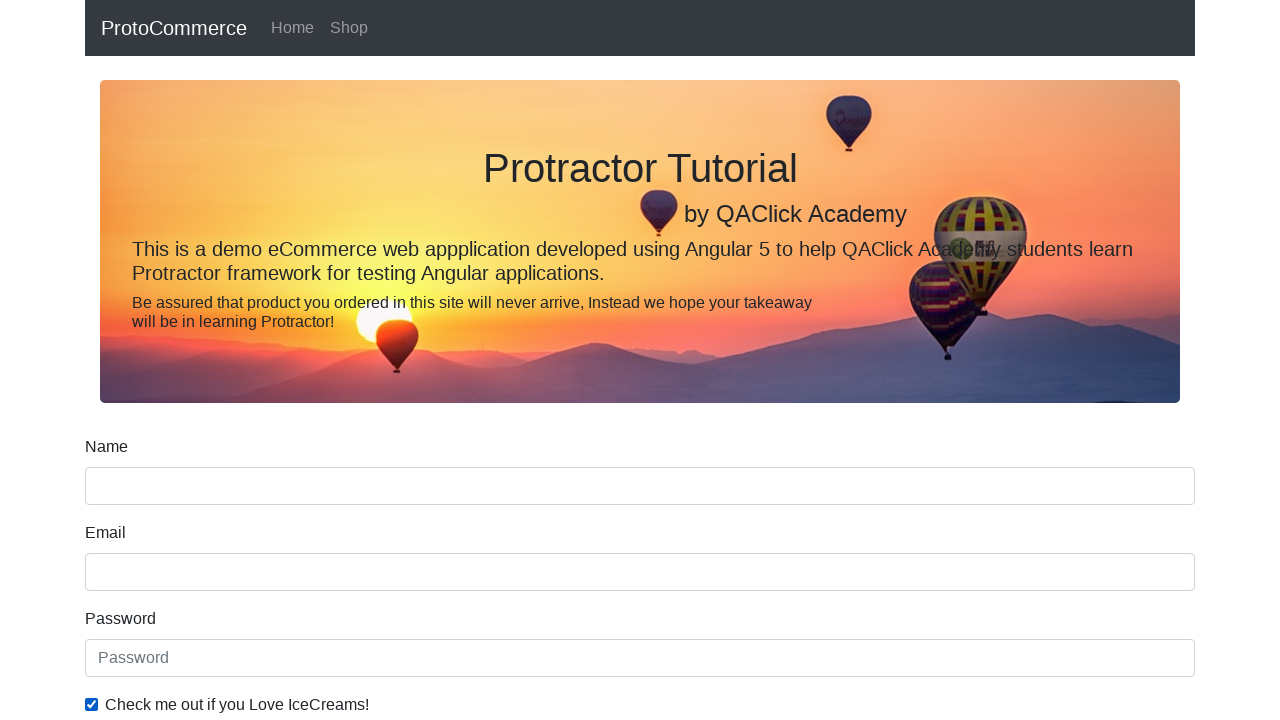

Selected 'Female' from the Gender dropdown on internal:label="Gender"i
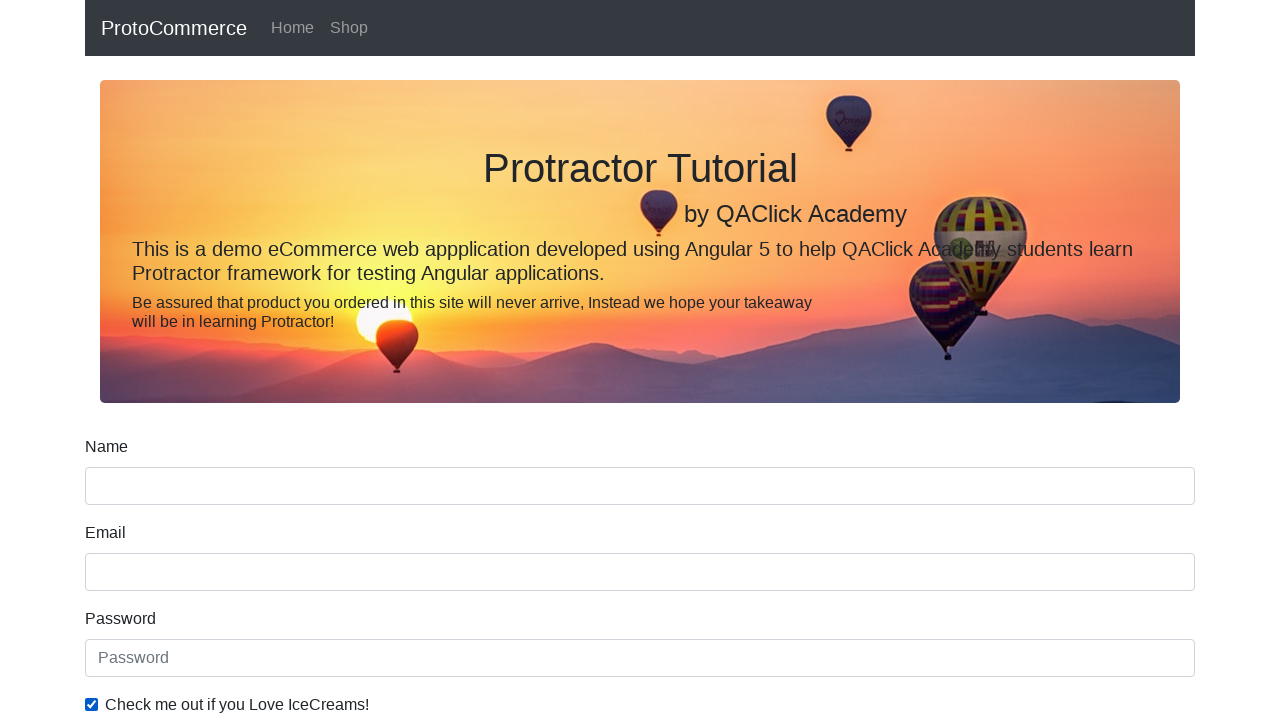

Checked the Employed radio button at (326, 360) on internal:label="Employed"i
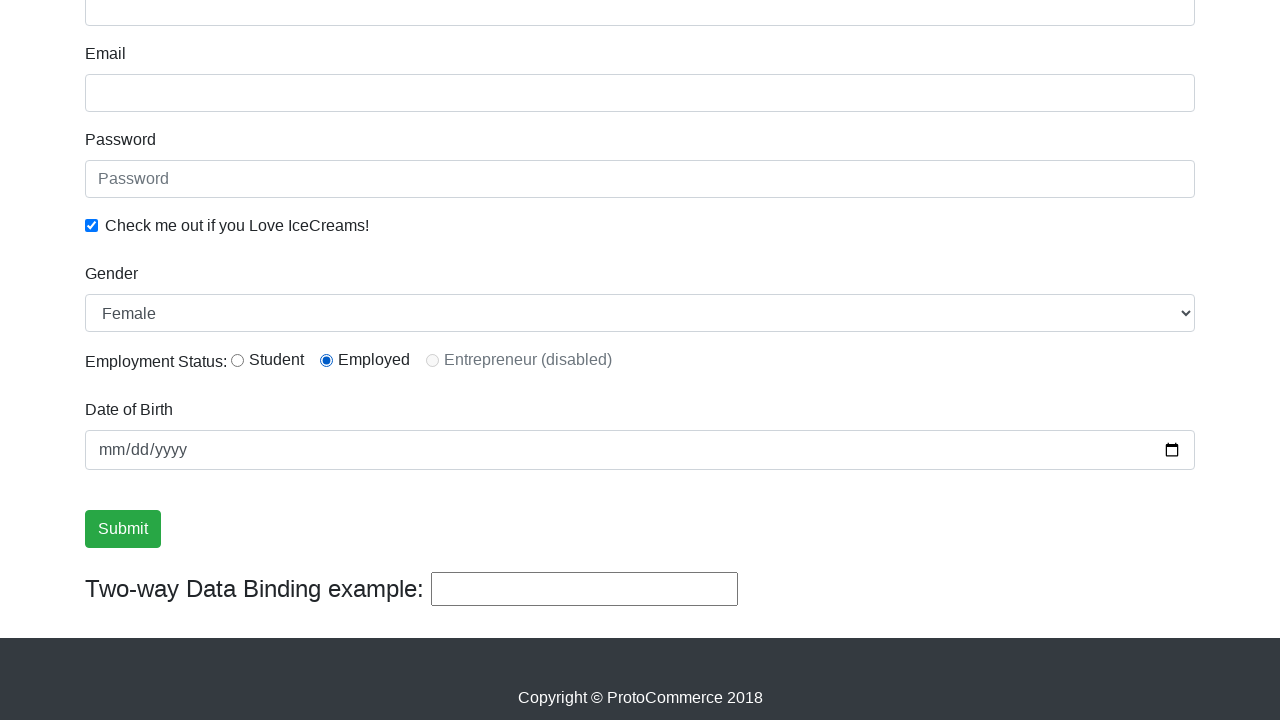

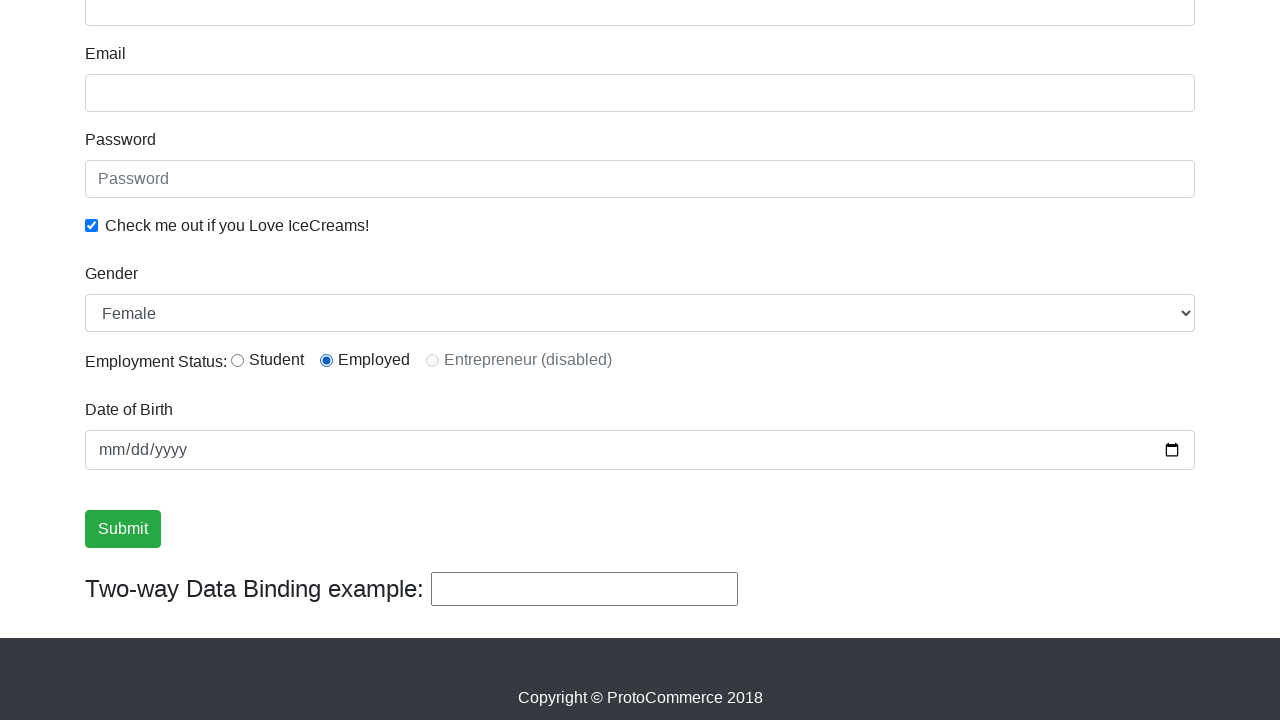